Tests form submission with name and date fields, verifying successful validation with date 12/08/2004

Starting URL: https://elenarivero.github.io/ejercicio3/index.html

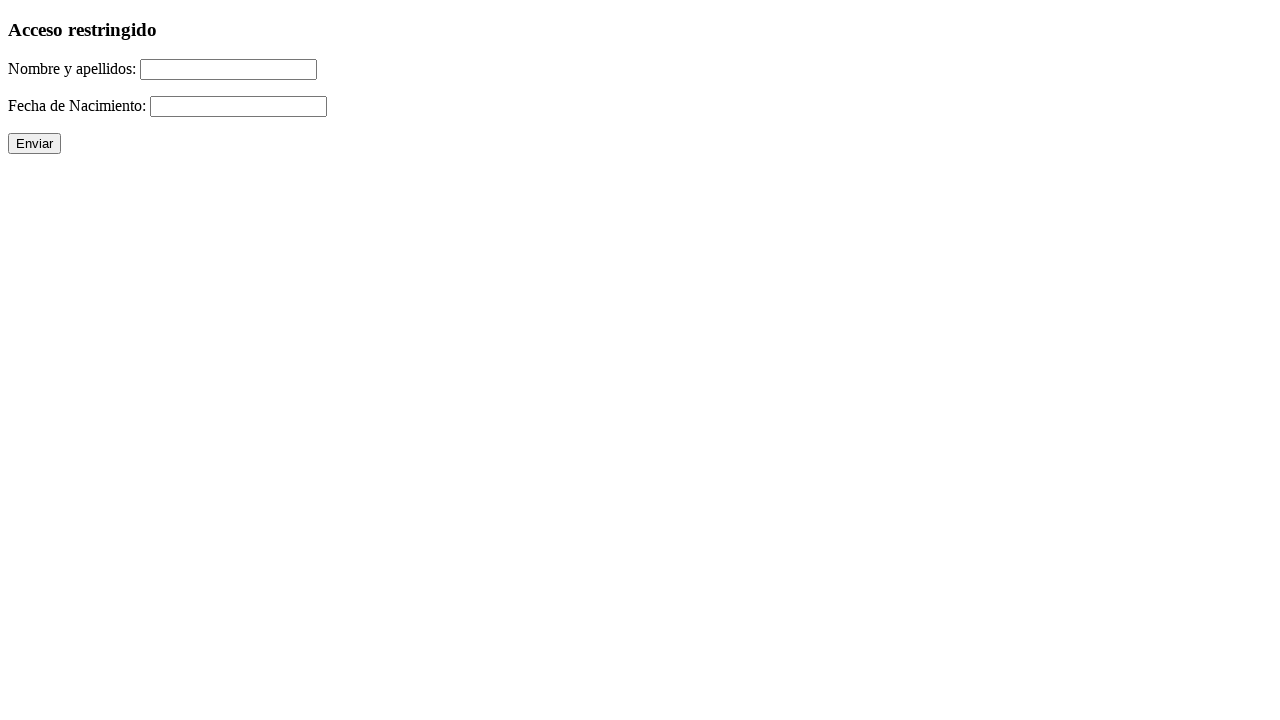

Filled name field with 'Amaro Suarez' on #nomap
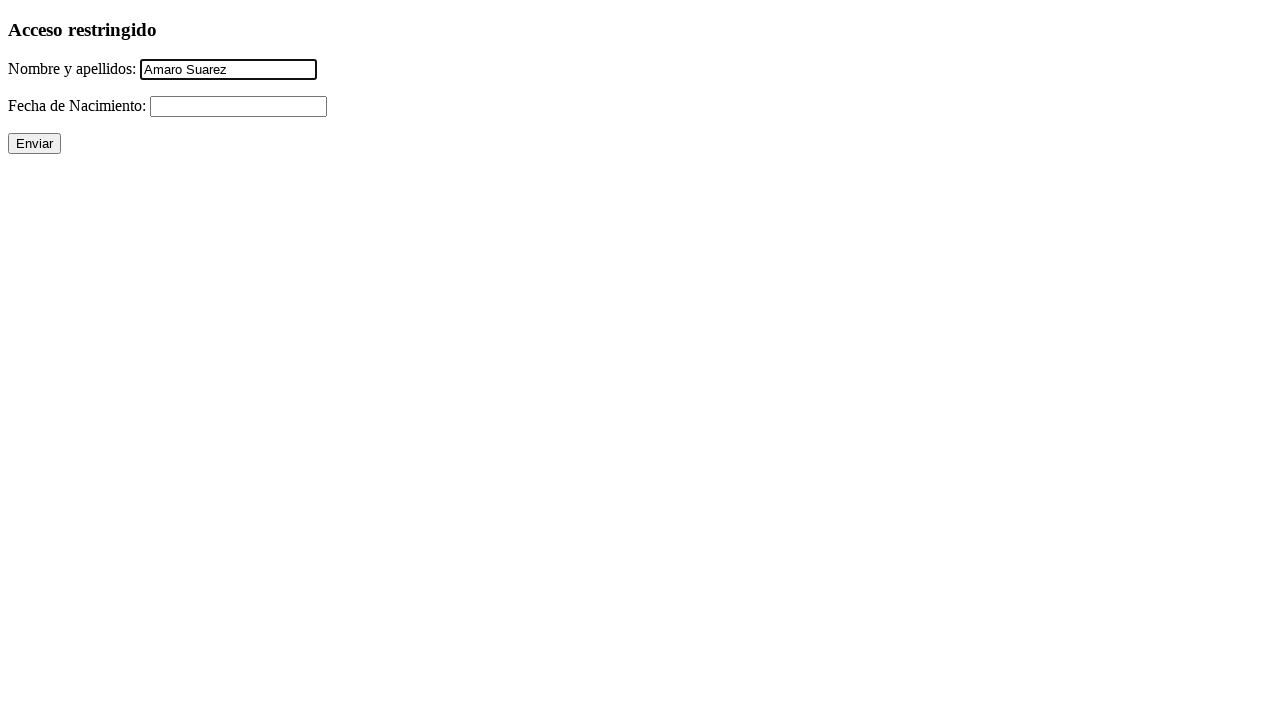

Filled date field with '12/08/2004' on #fecha
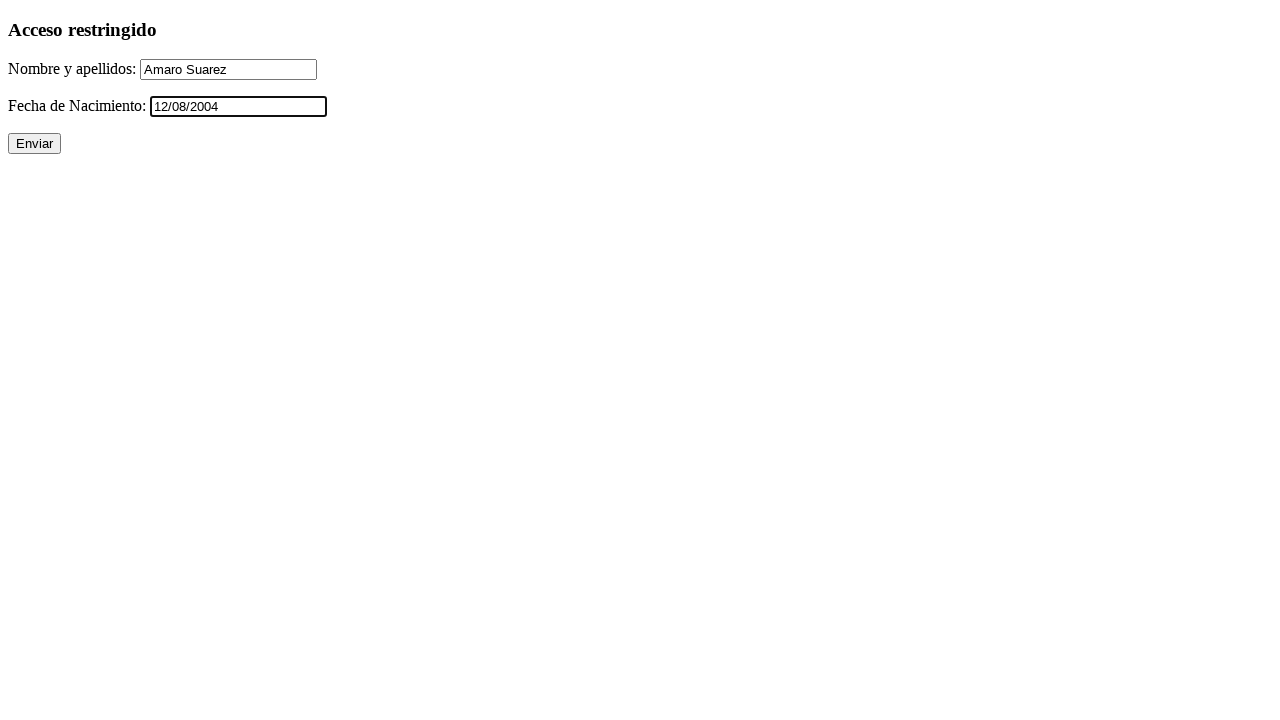

Clicked submit button to validate form at (34, 144) on xpath=//p/input[@type='submit']
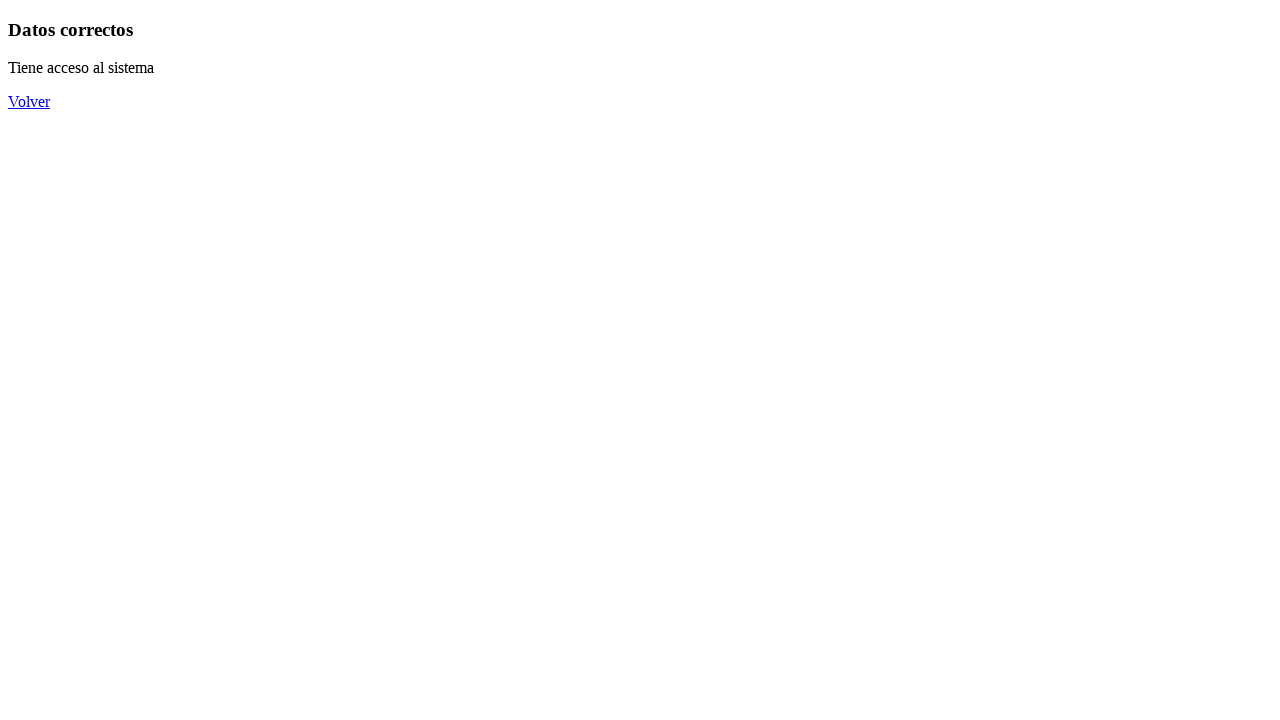

Validation result displayed successfully
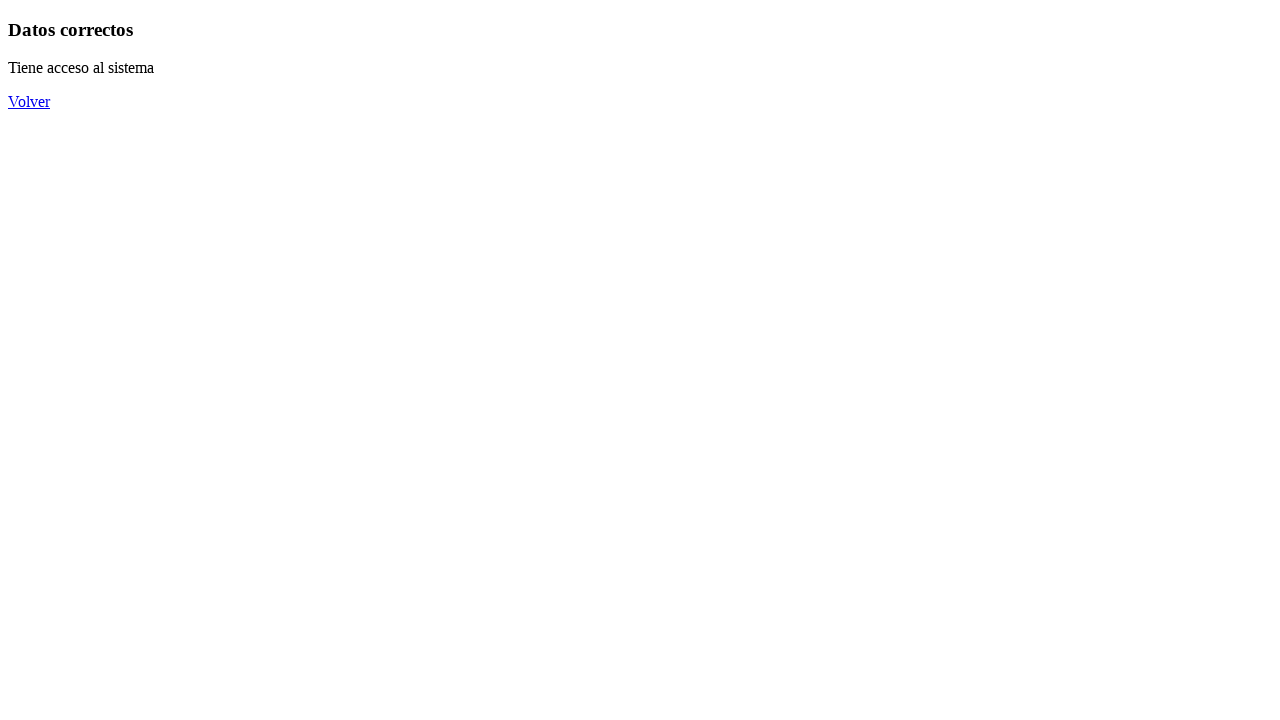

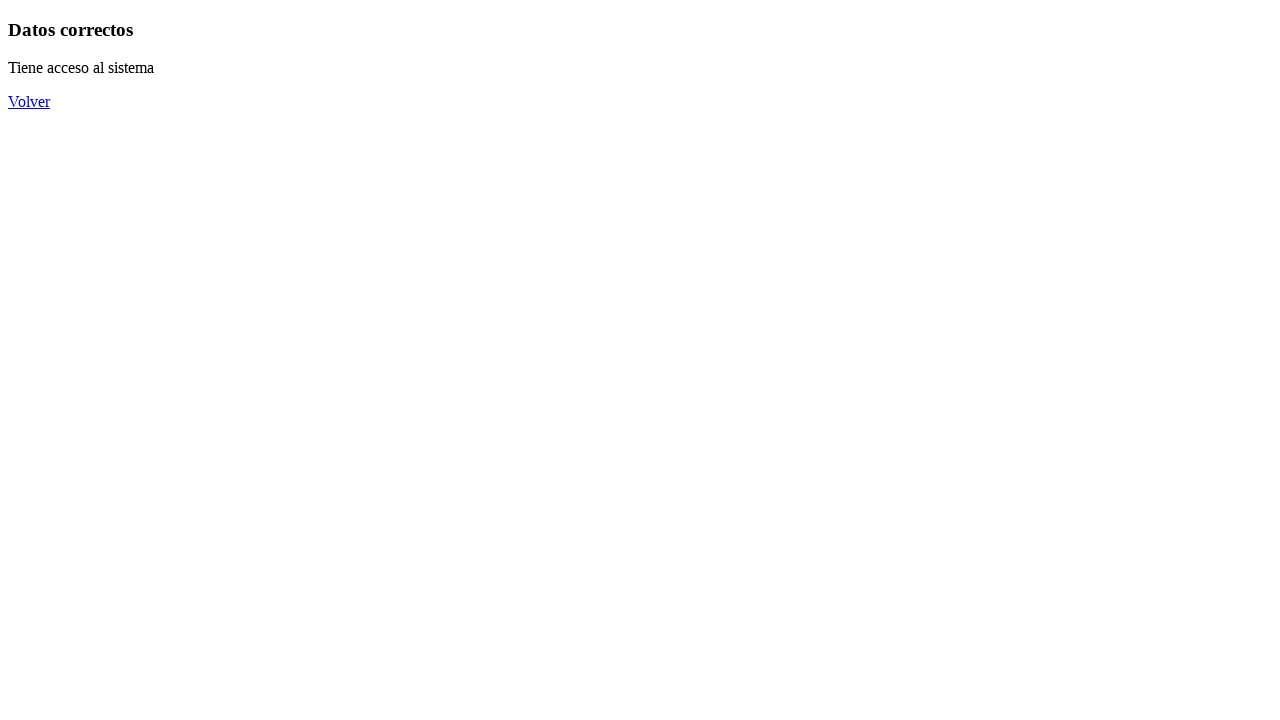